Tests the "Click Me" button on the DemoQA buttons page by clicking it and verifying the dynamic click message appears.

Starting URL: https://demoqa.com/elements

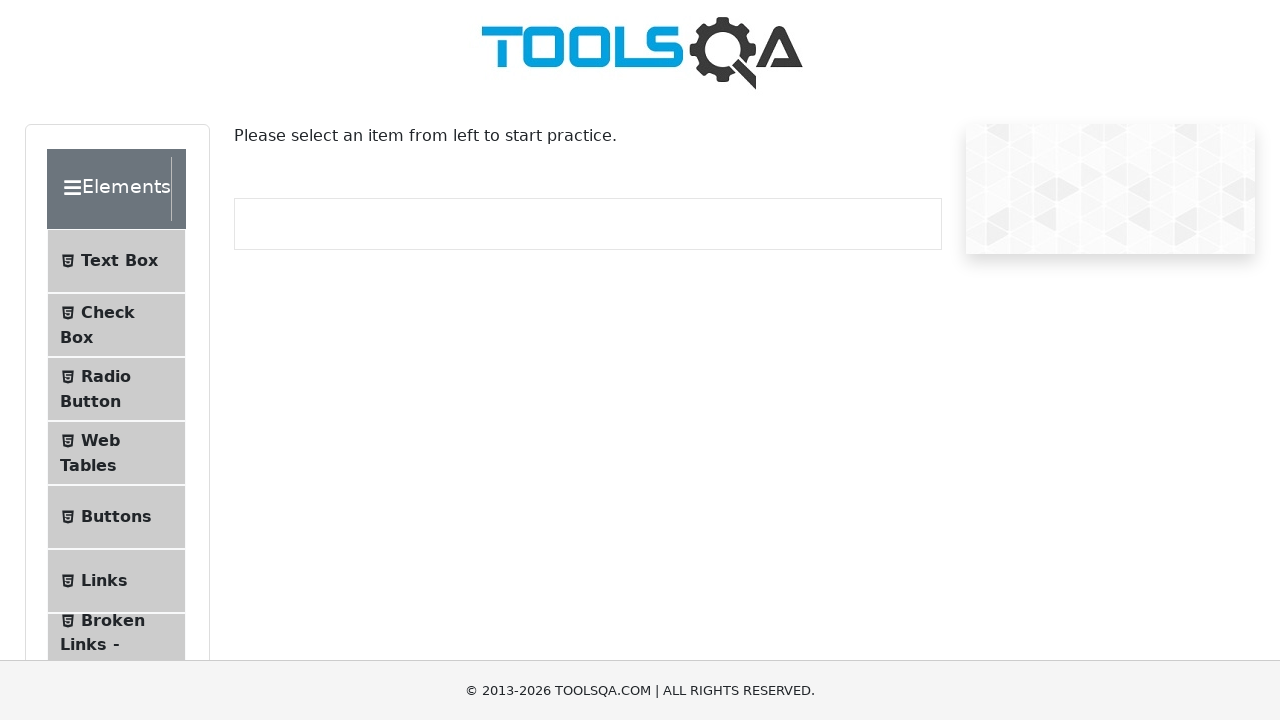

Clicked Buttons menu item at (116, 517) on li:has-text('Buttons')
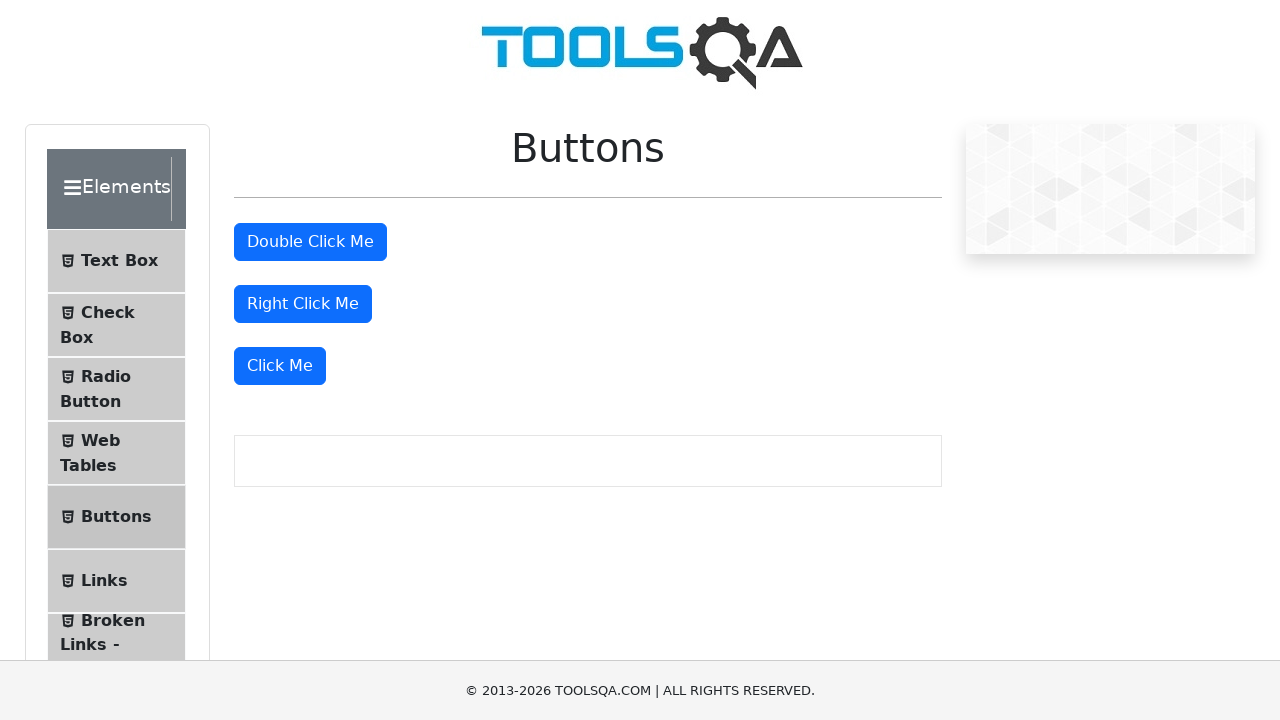

Buttons page loaded successfully
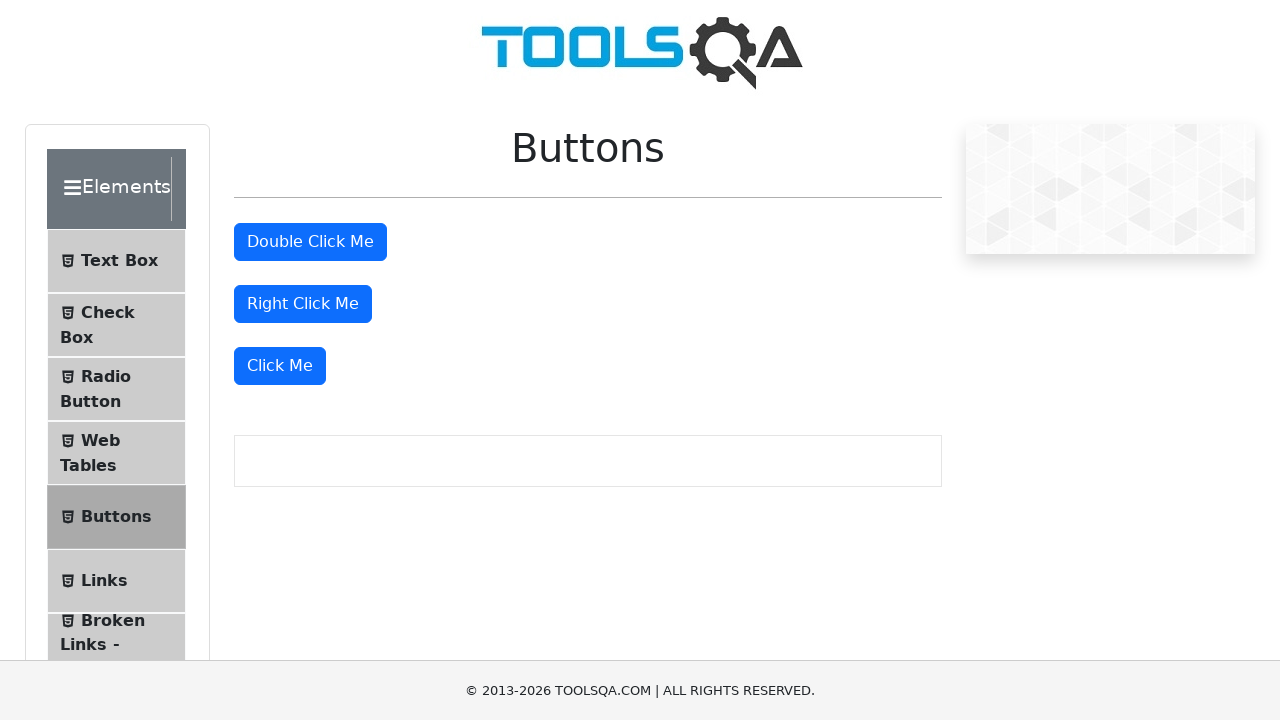

Clicked the 'Click Me' button at (280, 366) on internal:role=button[name="Click Me"s]
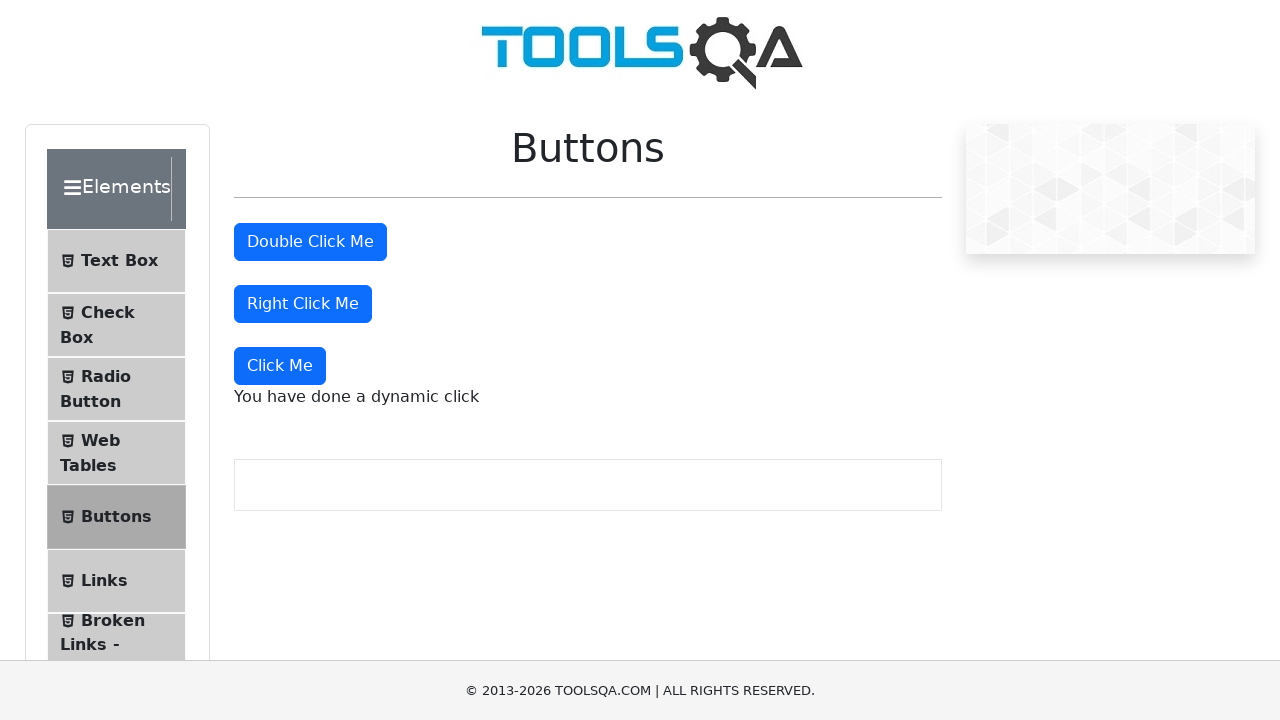

Dynamic click message appeared: 'You have done a dynamic click'
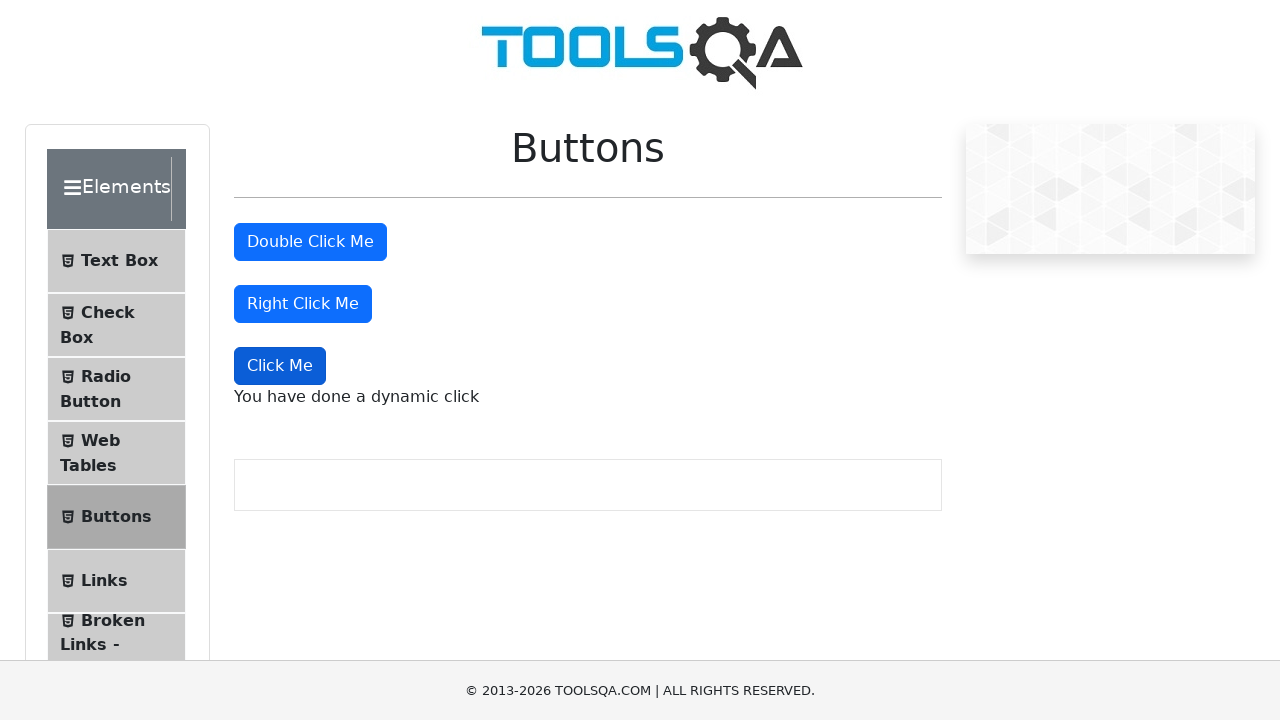

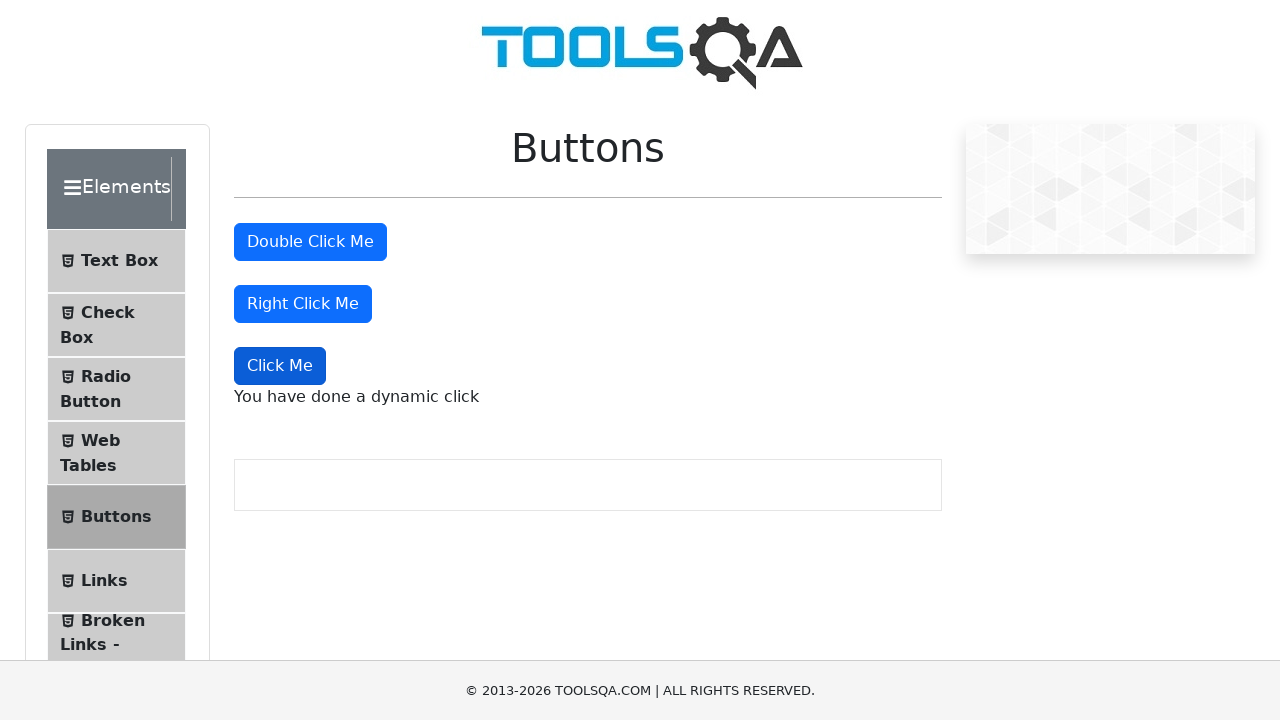